Tests the jQuery UI Selectable widget by switching to an iframe and using Ctrl+Click to select multiple list items (Item 1 through Item 4).

Starting URL: https://jqueryui.com/selectable/

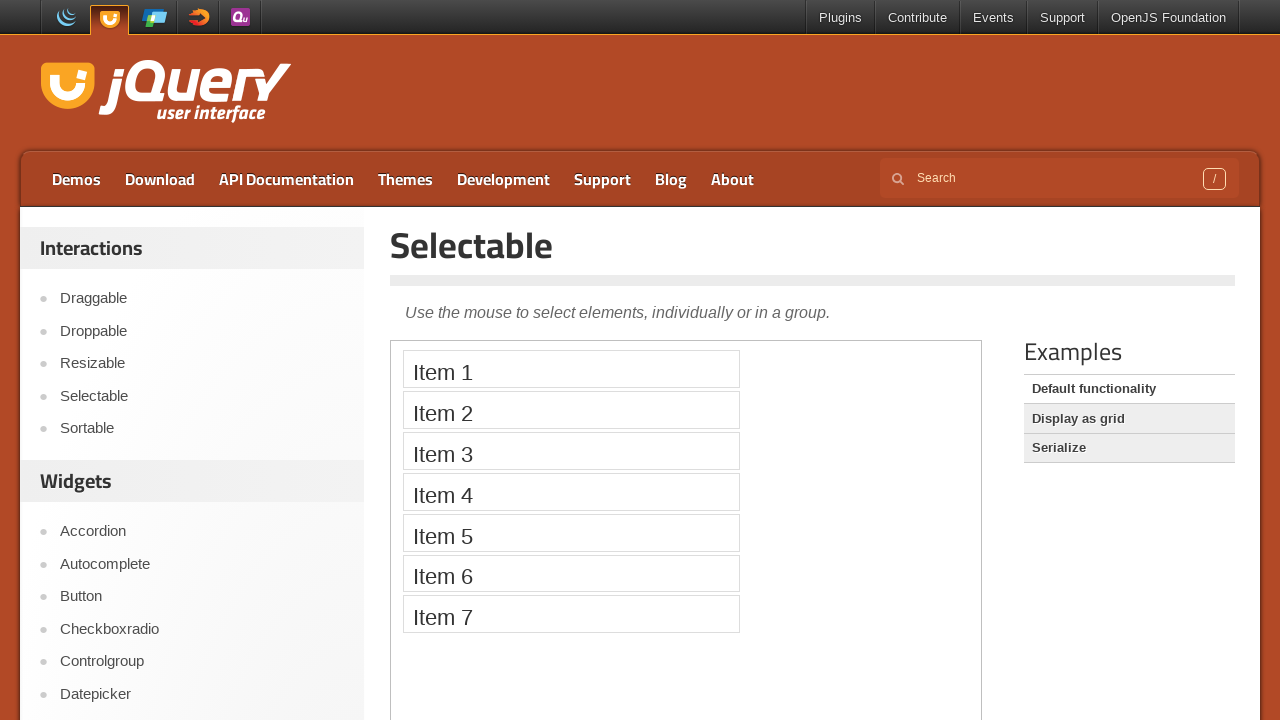

Switched to the first iframe on the page
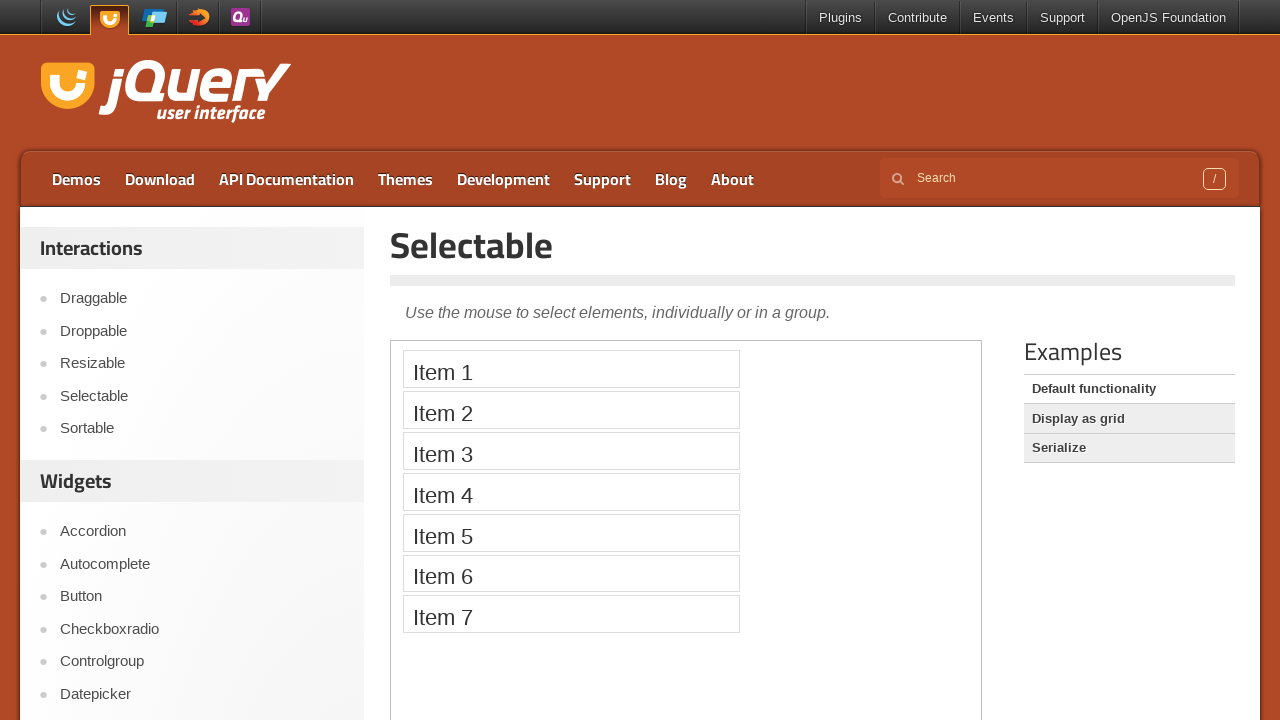

Item 1 element is now visible in the iframe
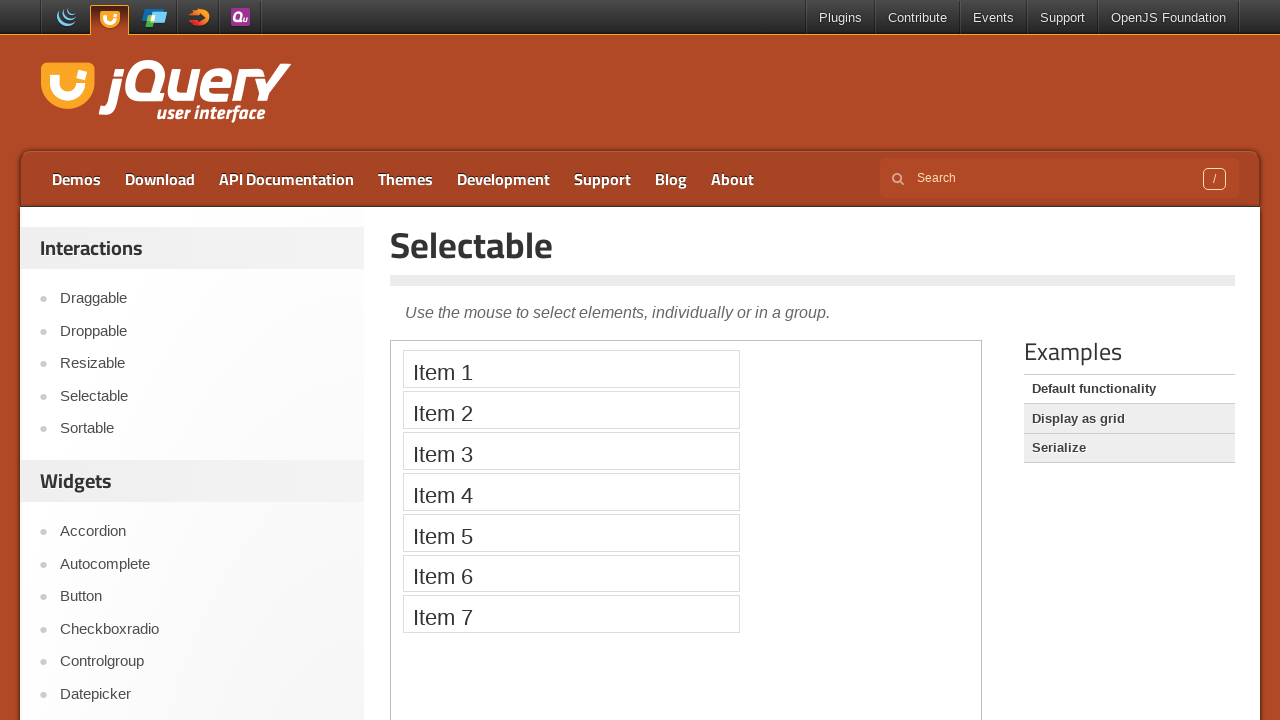

Ctrl+Clicked Item 1 to select it at (571, 369) on iframe >> nth=0 >> internal:control=enter-frame >> xpath=//li[text()='Item 1']
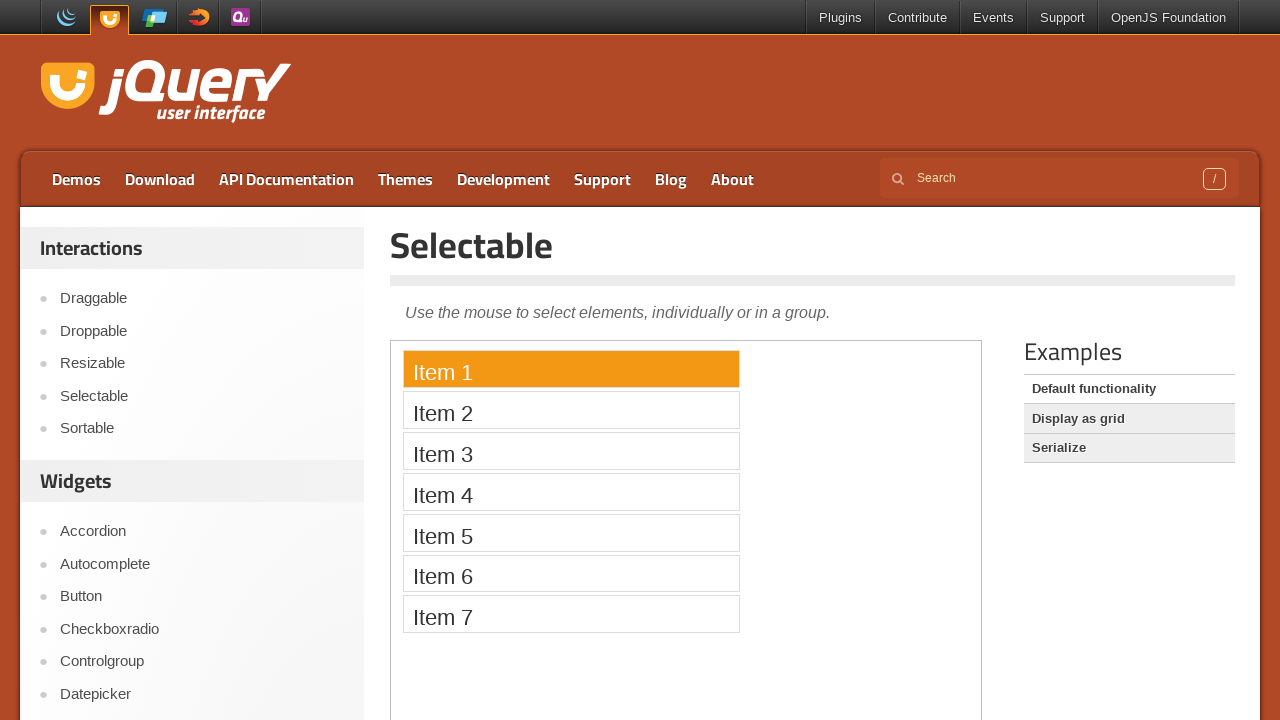

Ctrl+Clicked Item 2 to add it to selection at (571, 410) on iframe >> nth=0 >> internal:control=enter-frame >> xpath=//li[text()='Item 2']
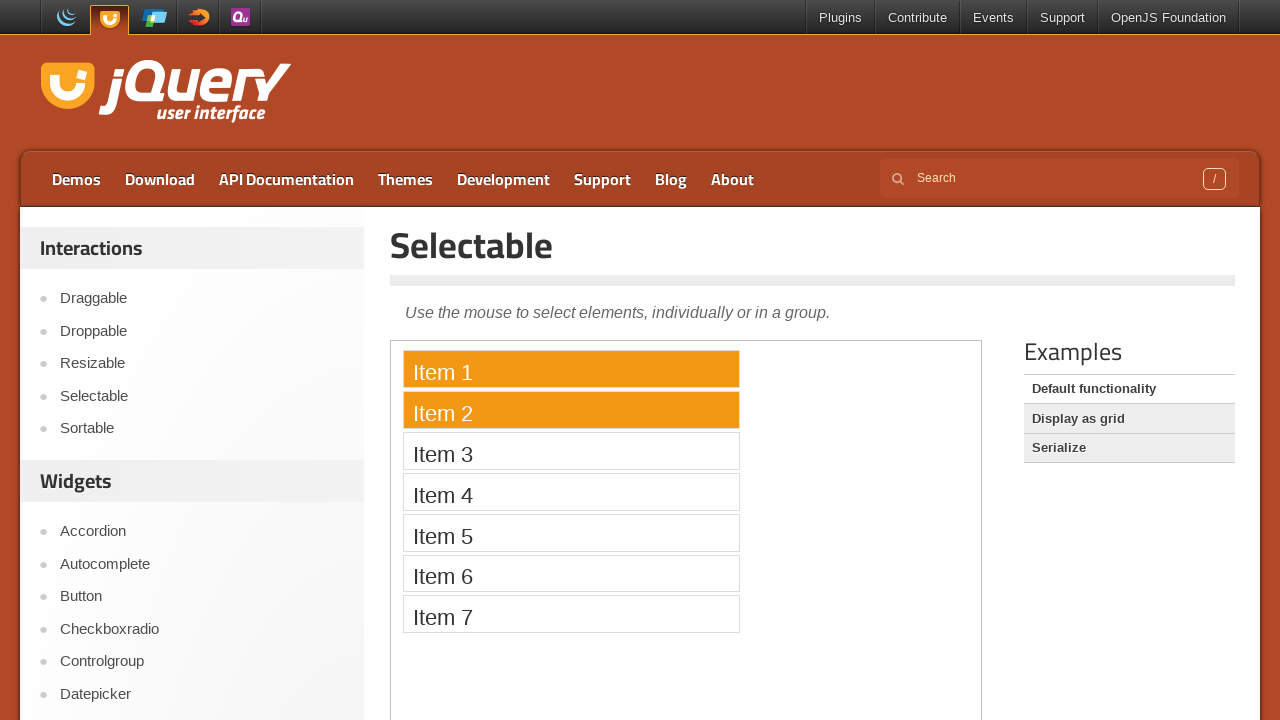

Ctrl+Clicked Item 3 to add it to selection at (571, 451) on iframe >> nth=0 >> internal:control=enter-frame >> xpath=//li[text()='Item 3']
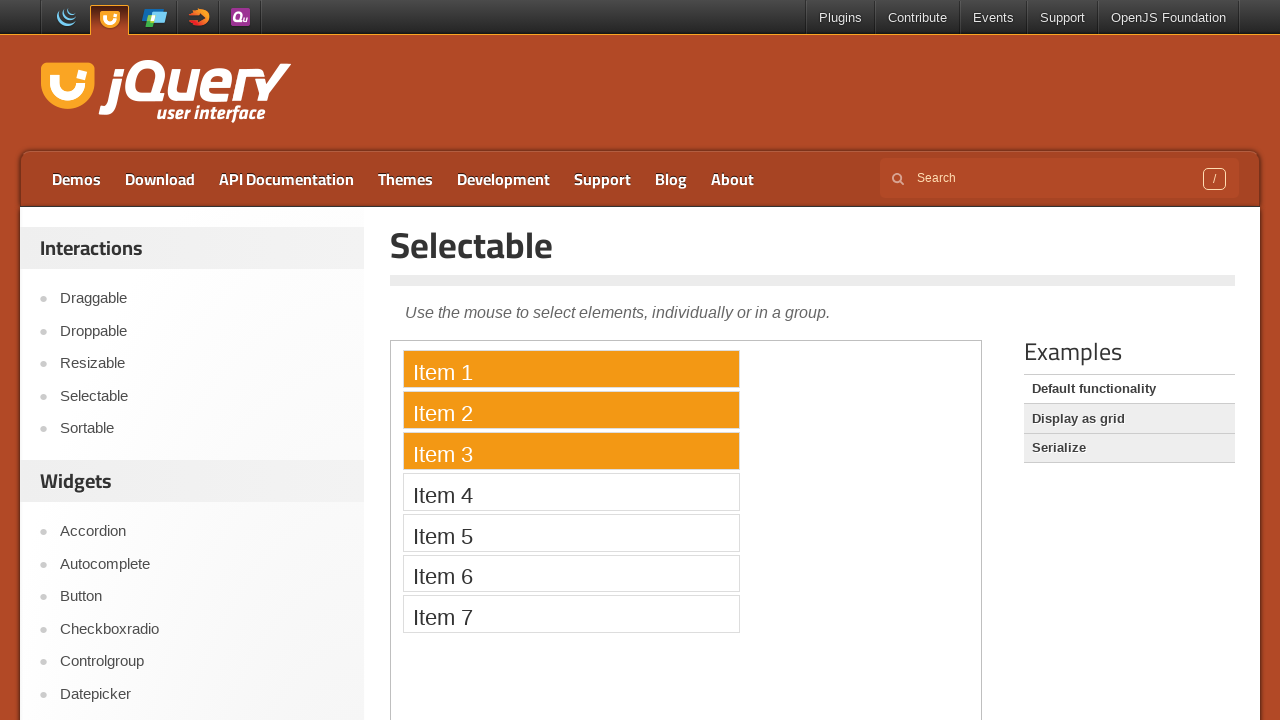

Ctrl+Clicked Item 4 to add it to selection at (571, 492) on iframe >> nth=0 >> internal:control=enter-frame >> xpath=//li[text()='Item 4']
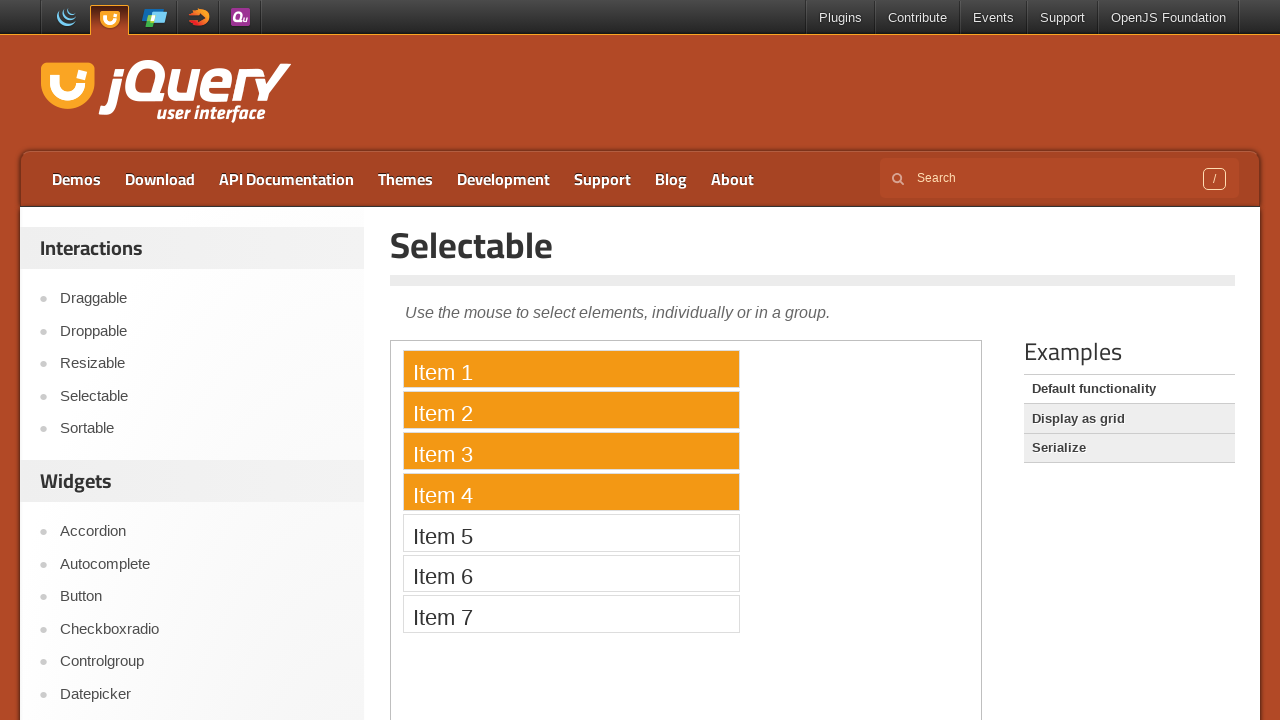

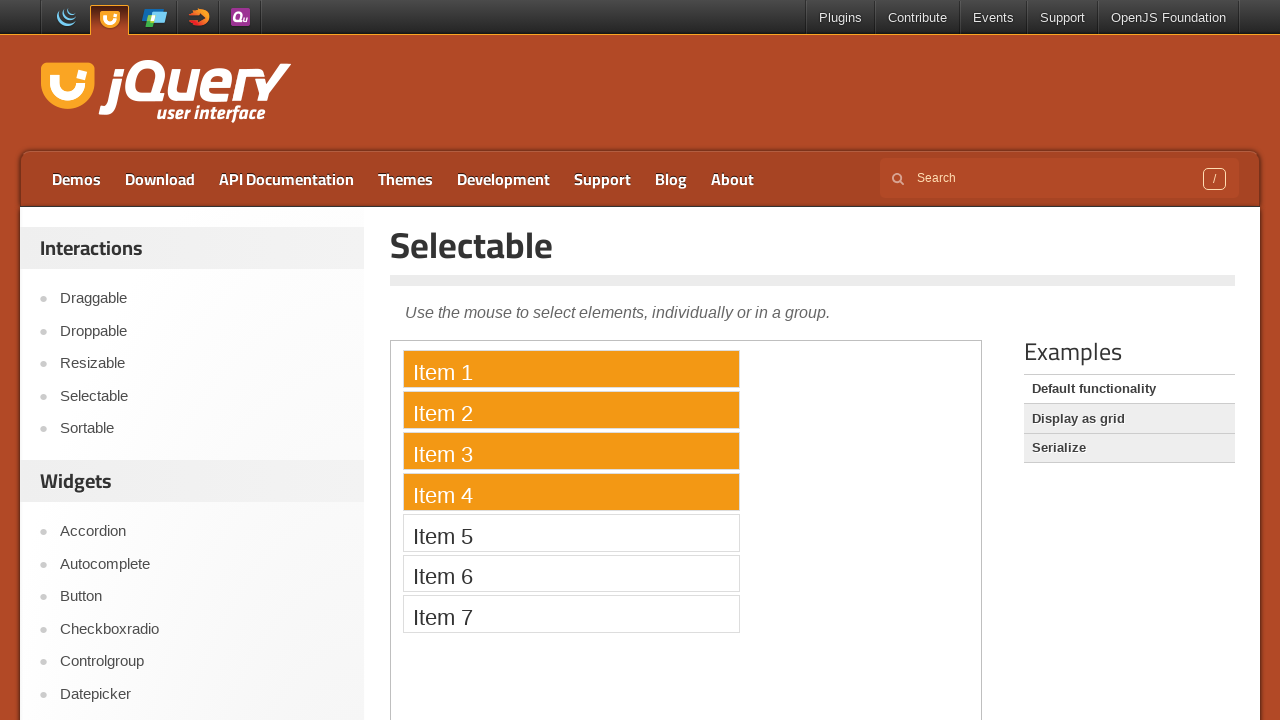